Tests clicking on a product in the shop to view its details page and verifies the product information is displayed.

Starting URL: http://practice.automationtesting.in/

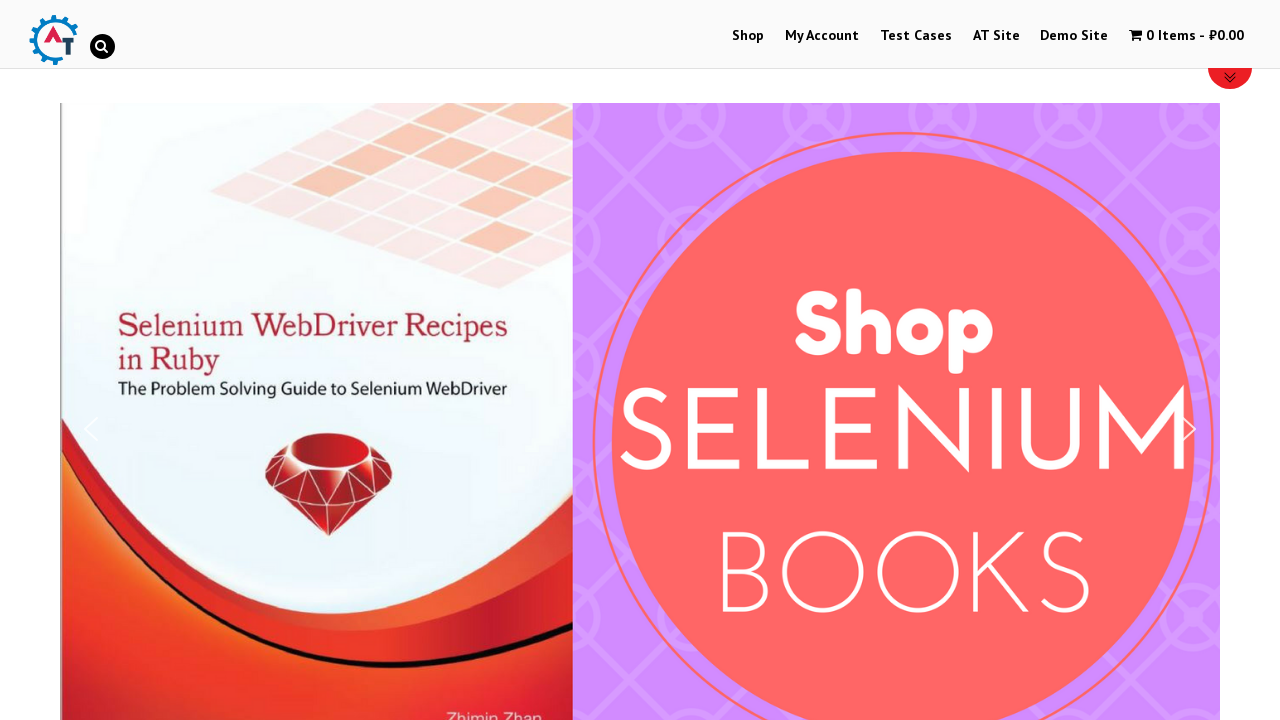

Clicked on Shop menu at (748, 36) on xpath=//li[@id='menu-item-40']/a
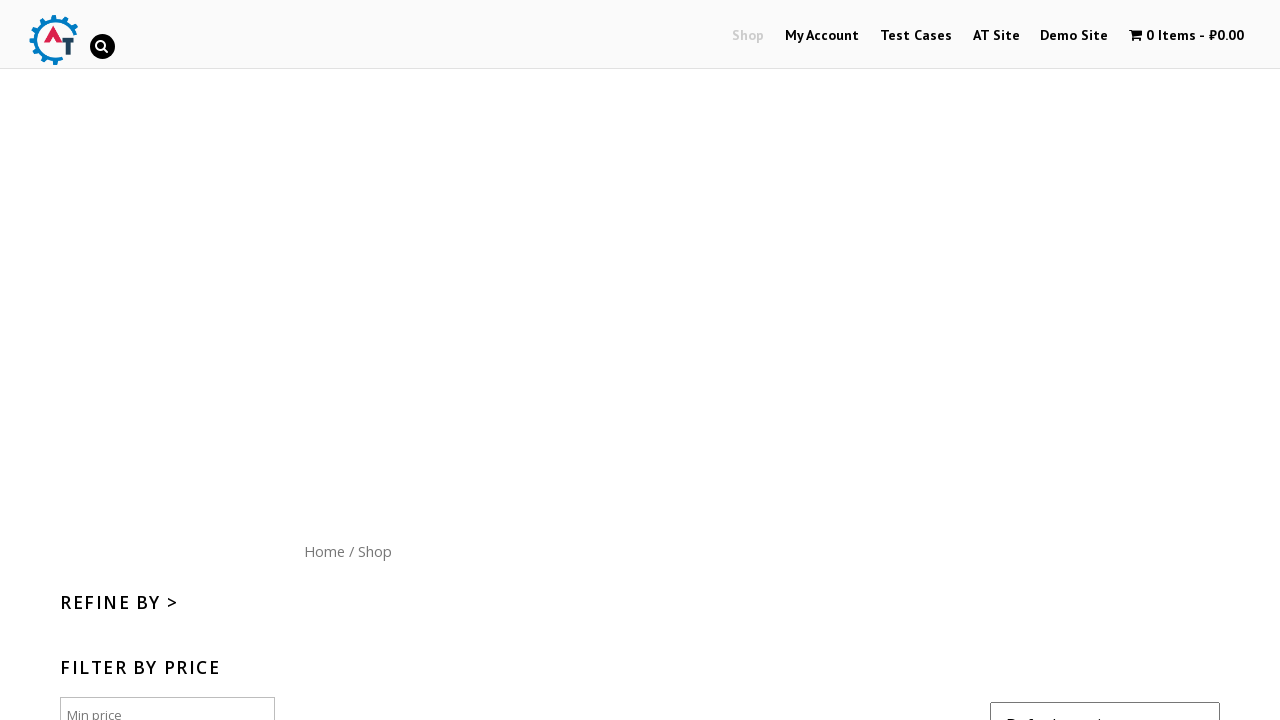

Products loaded in shop page
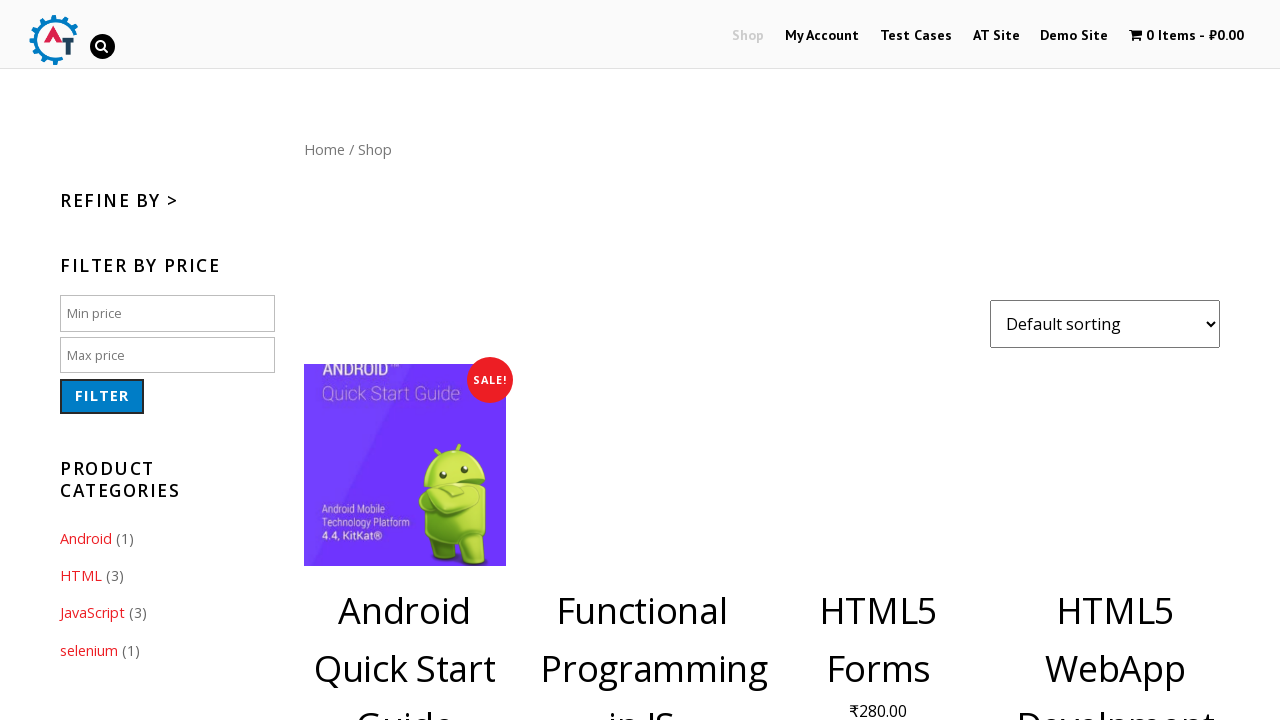

Clicked on the 4th product in the shop at (1115, 485) on xpath=//*[@id='content']/ul/li[4]
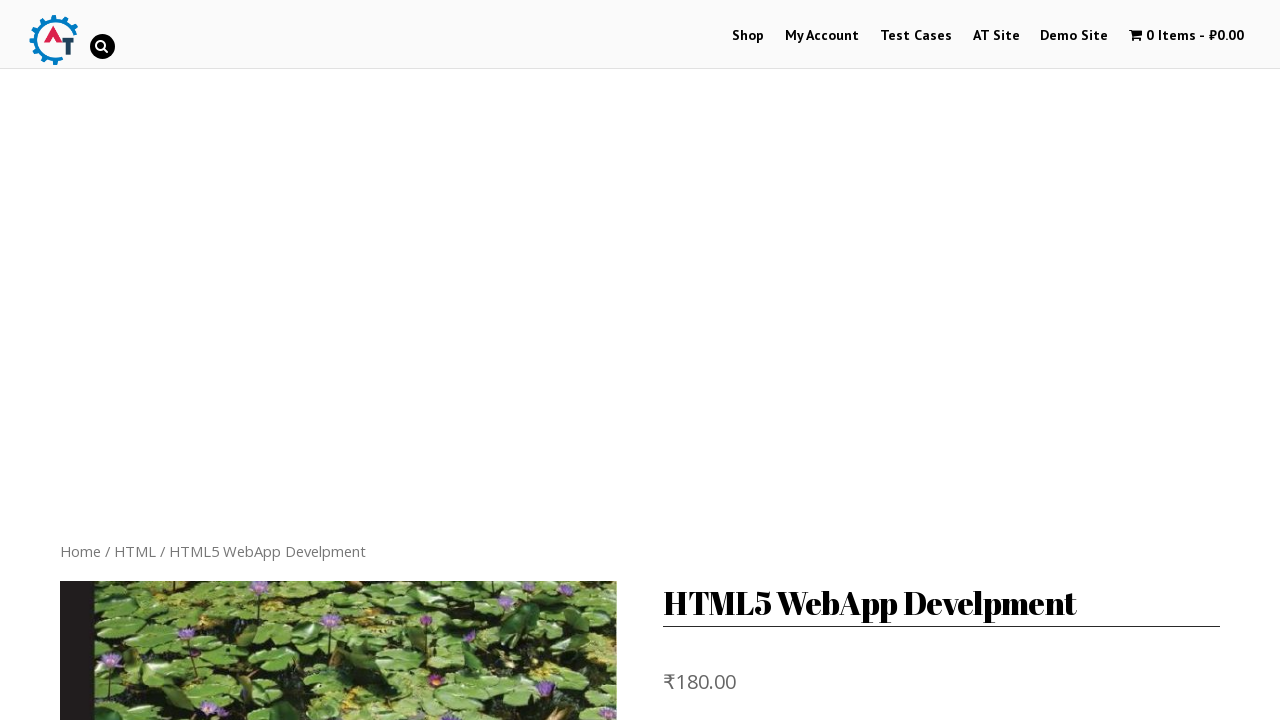

Product details page loaded and product information is visible
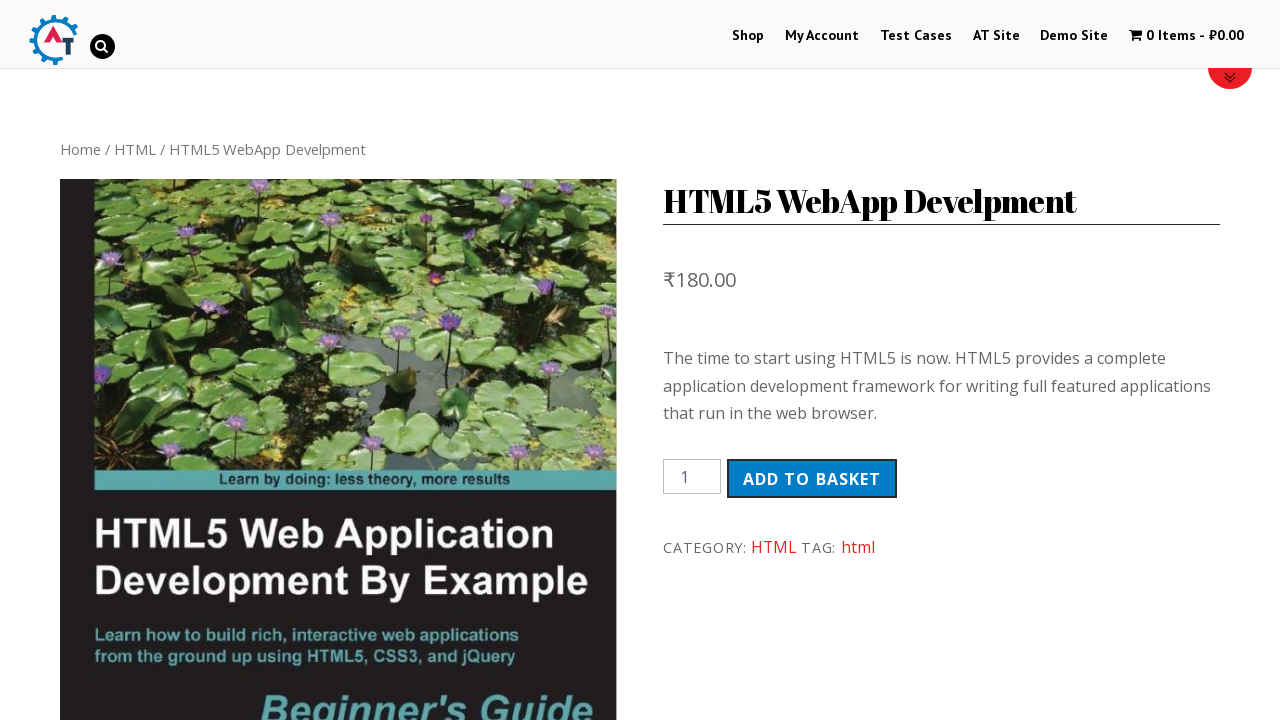

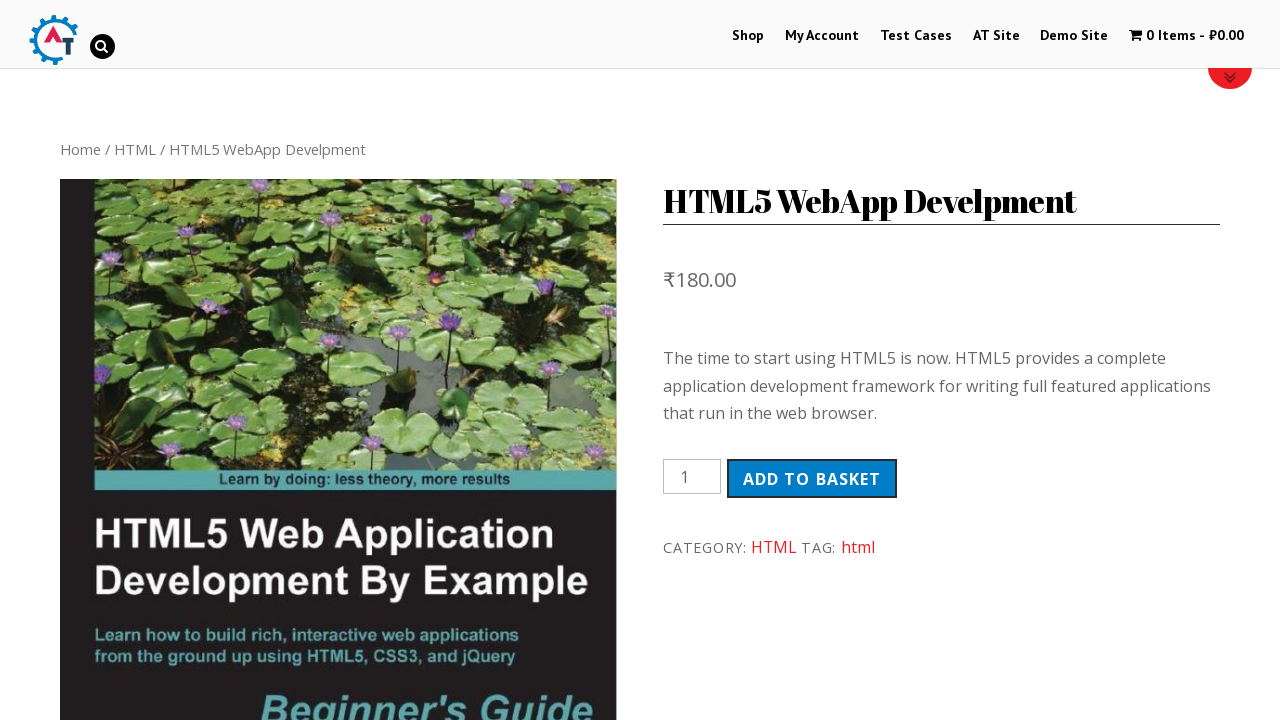